Tests that the todo counter displays the correct number of items as they are added

Starting URL: https://demo.playwright.dev/todomvc

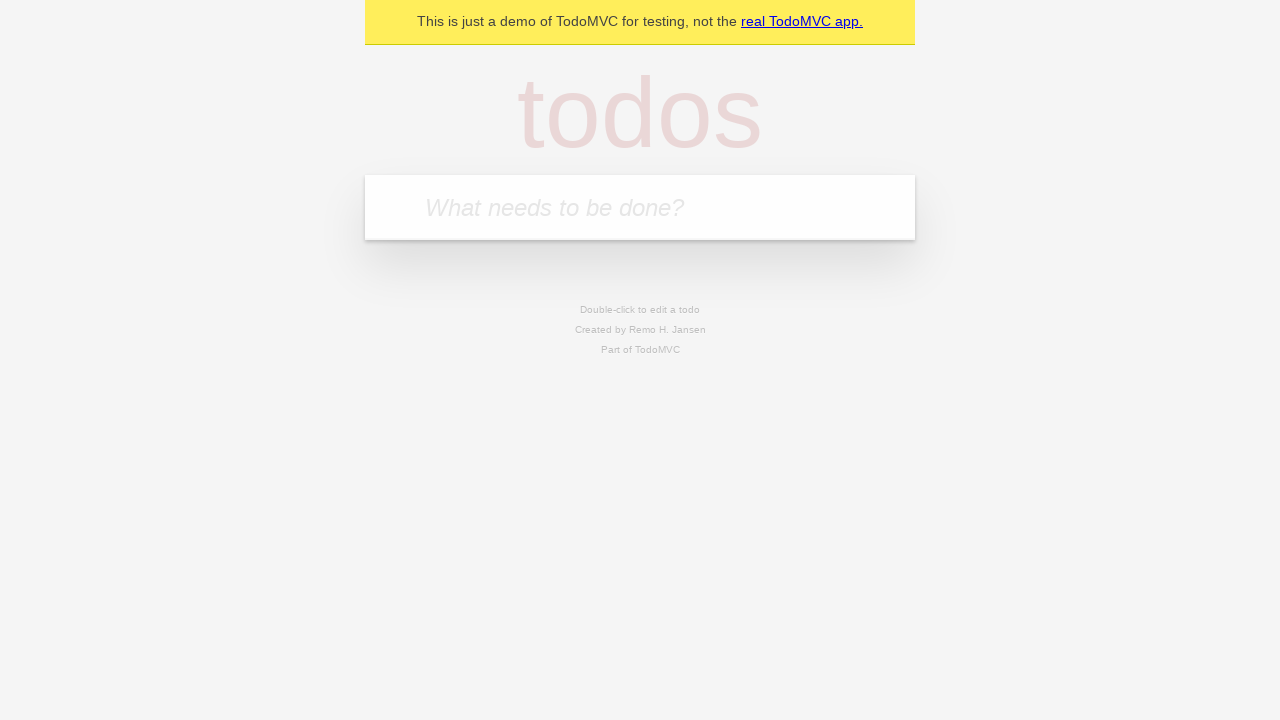

Filled first todo input with 'buy some cheese' on .new-todo
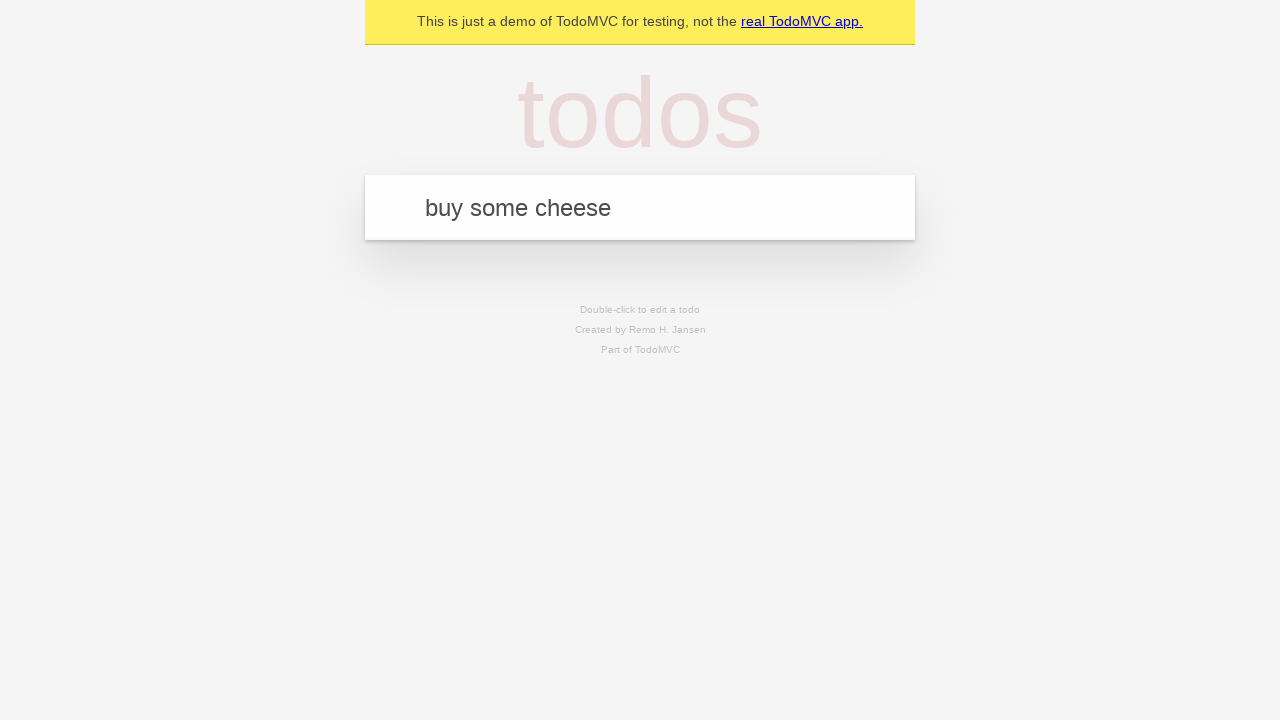

Pressed Enter to add first todo item on .new-todo
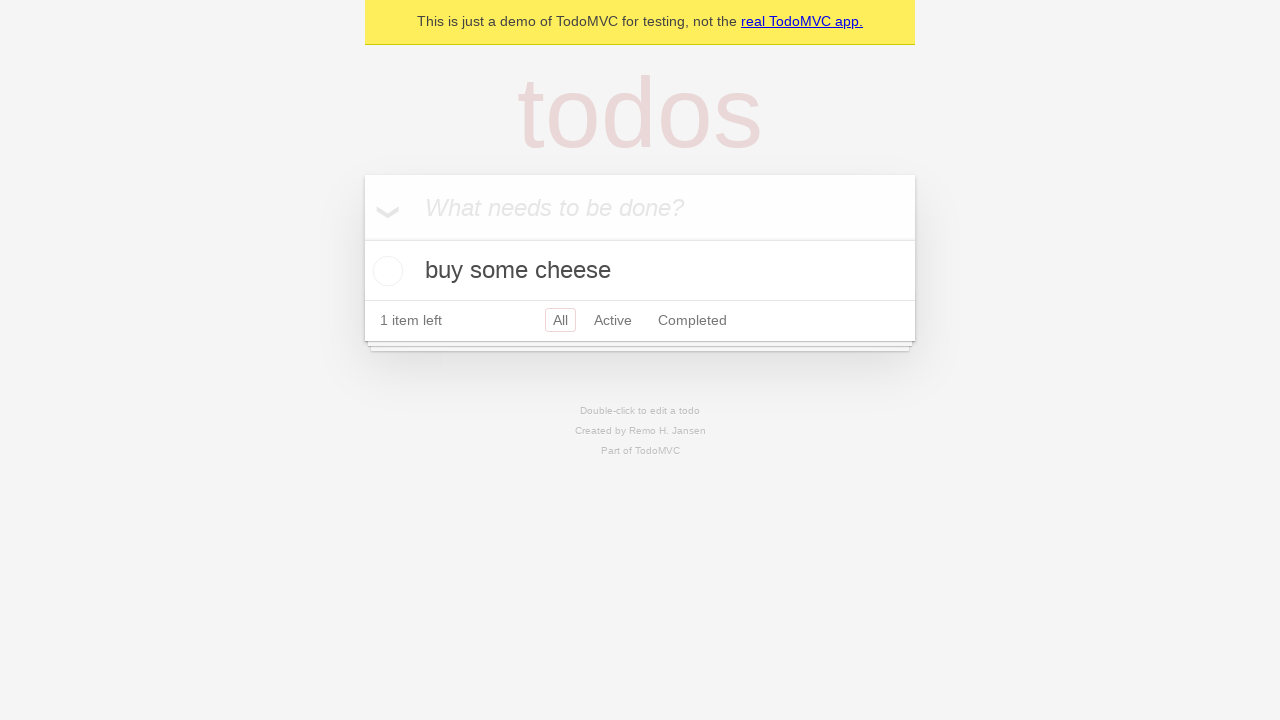

Todo counter element appeared after adding first item
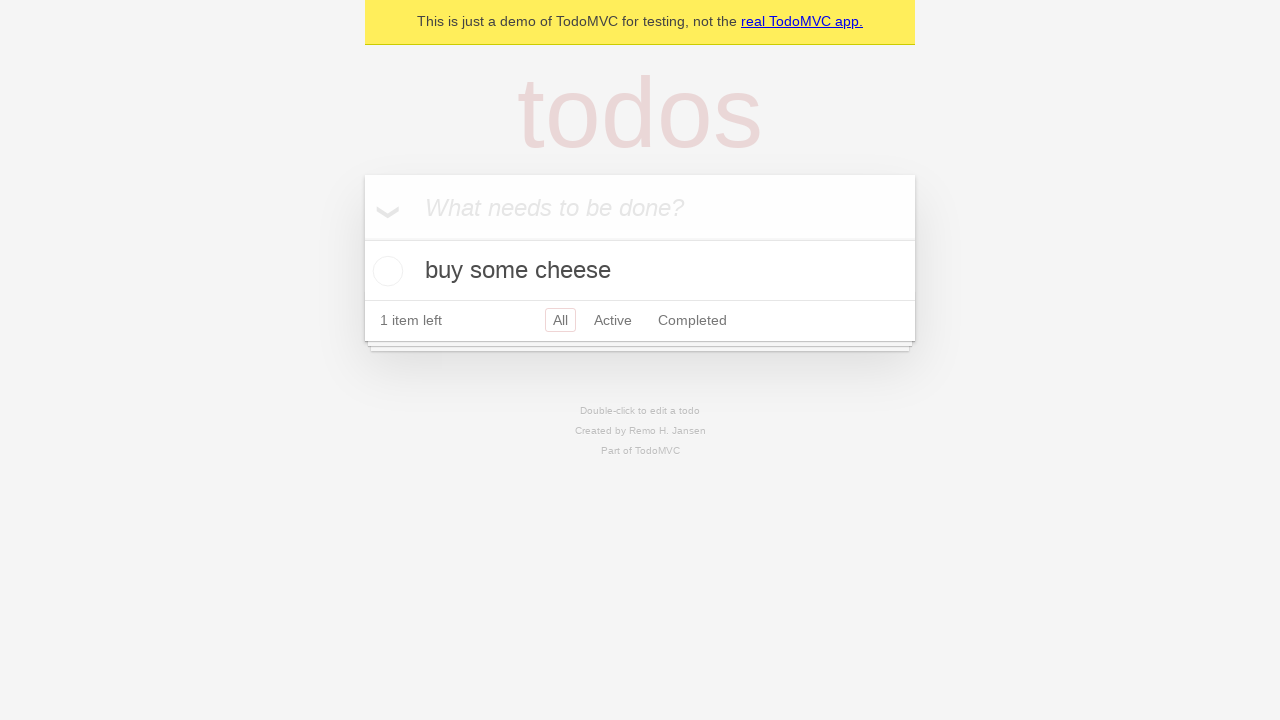

Filled second todo input with 'feed the cat' on .new-todo
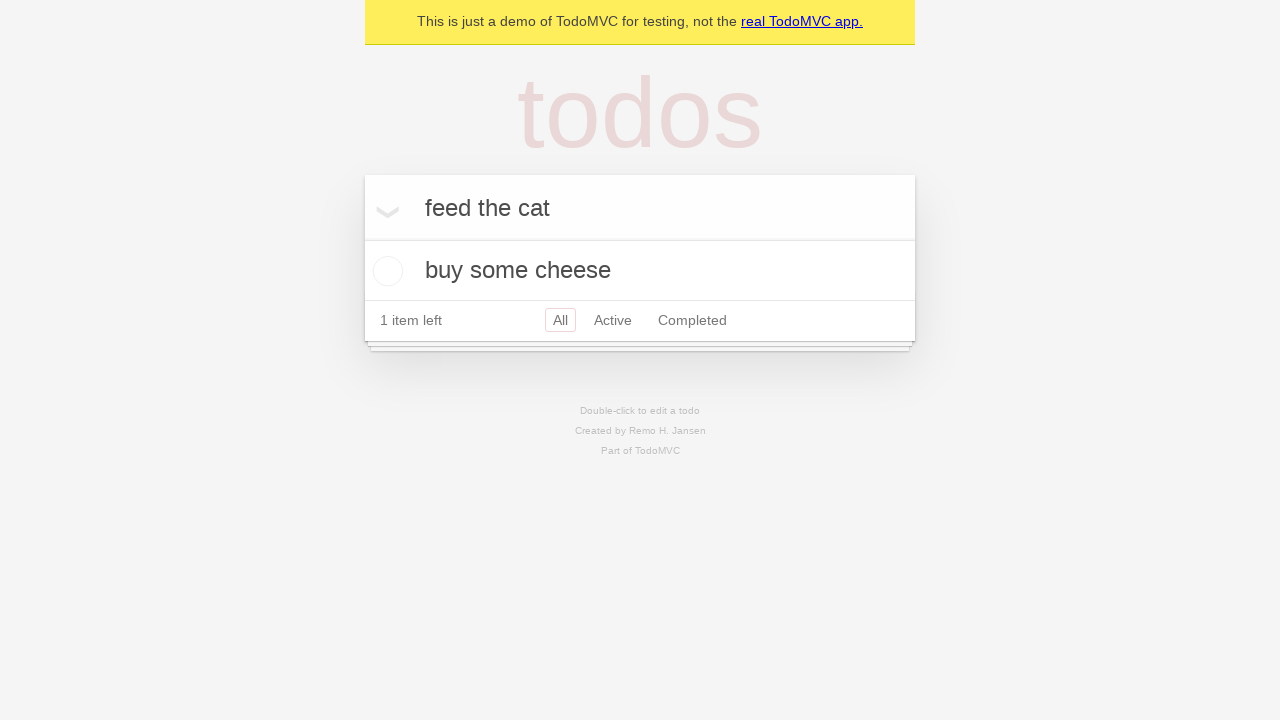

Pressed Enter to add second todo item on .new-todo
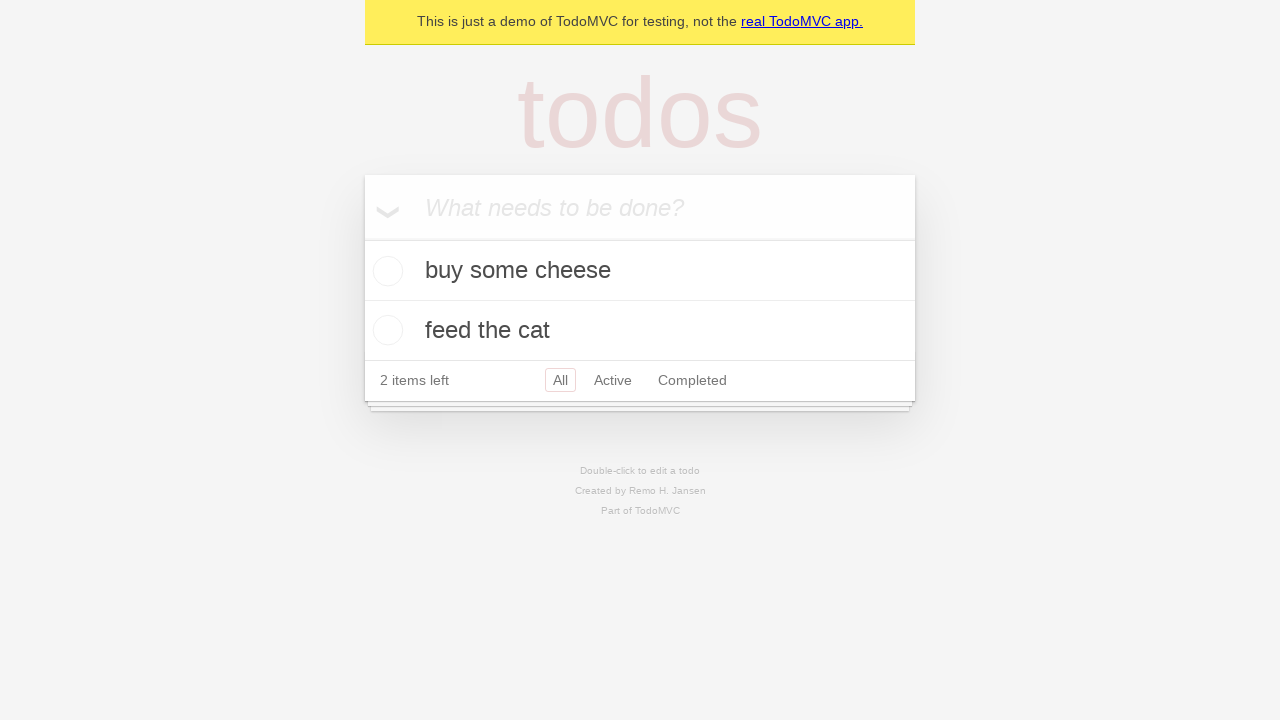

Waited 300ms for todo counter to update with second item
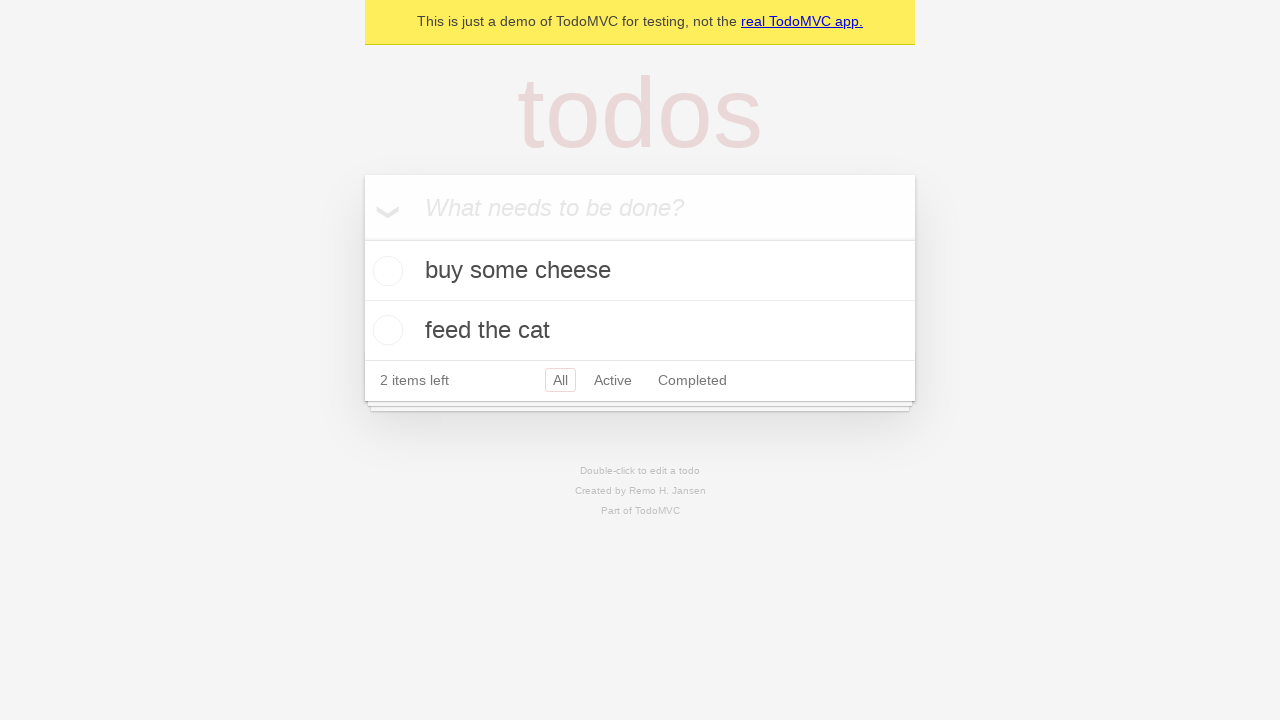

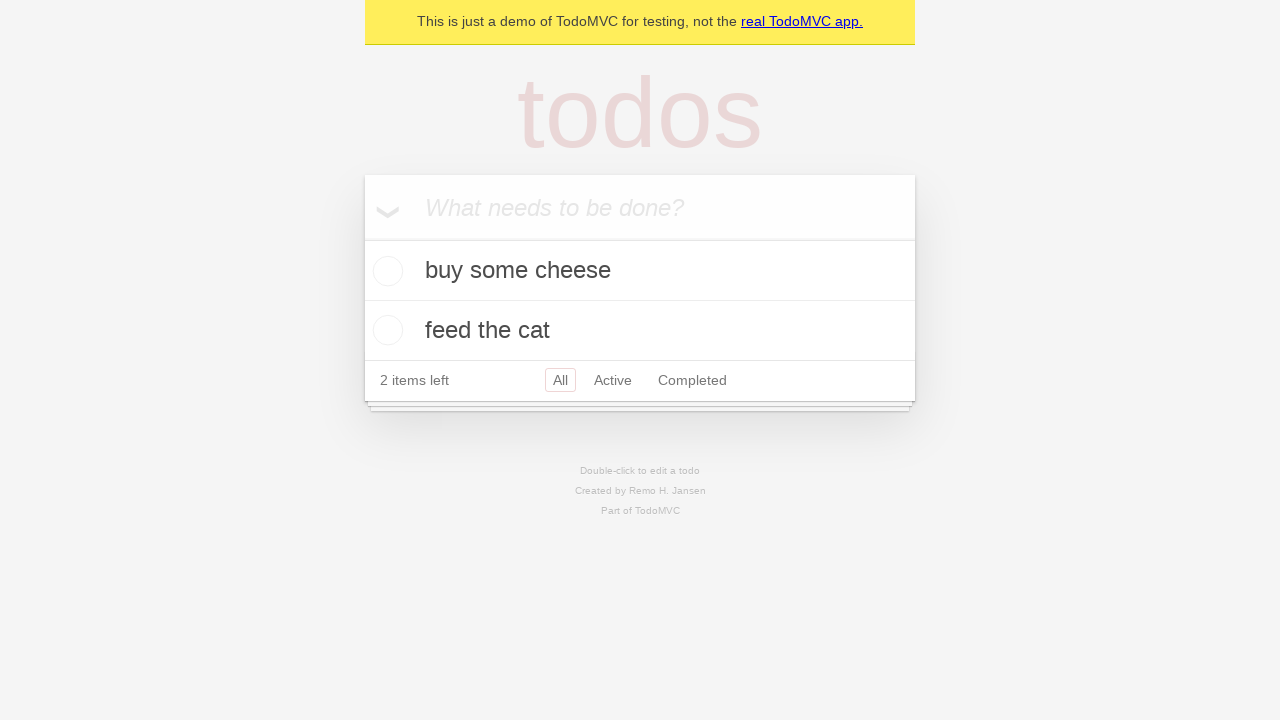